Tests triangle classification with isosceles triangle sides (15, 20, 15)

Starting URL: https://testpages.eviltester.com/styled/apps/triangle/triangle001.html

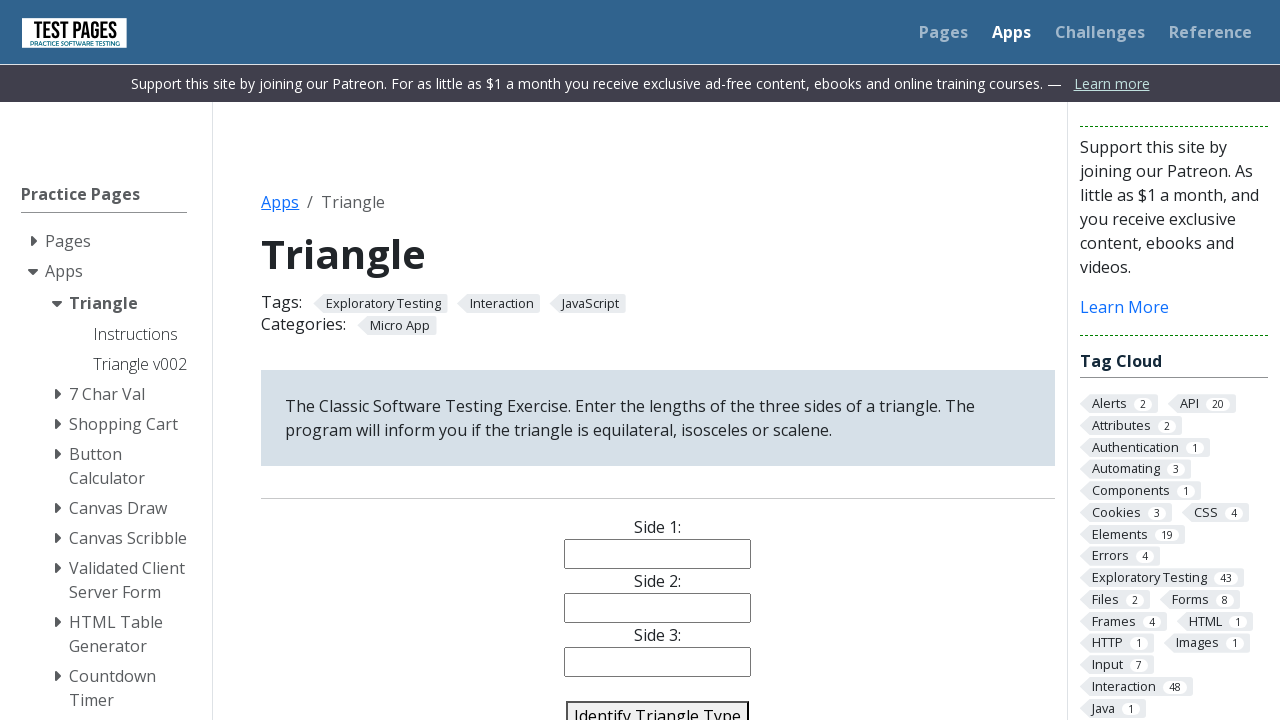

Filled side 1 input field with '15' on input[name='side1']
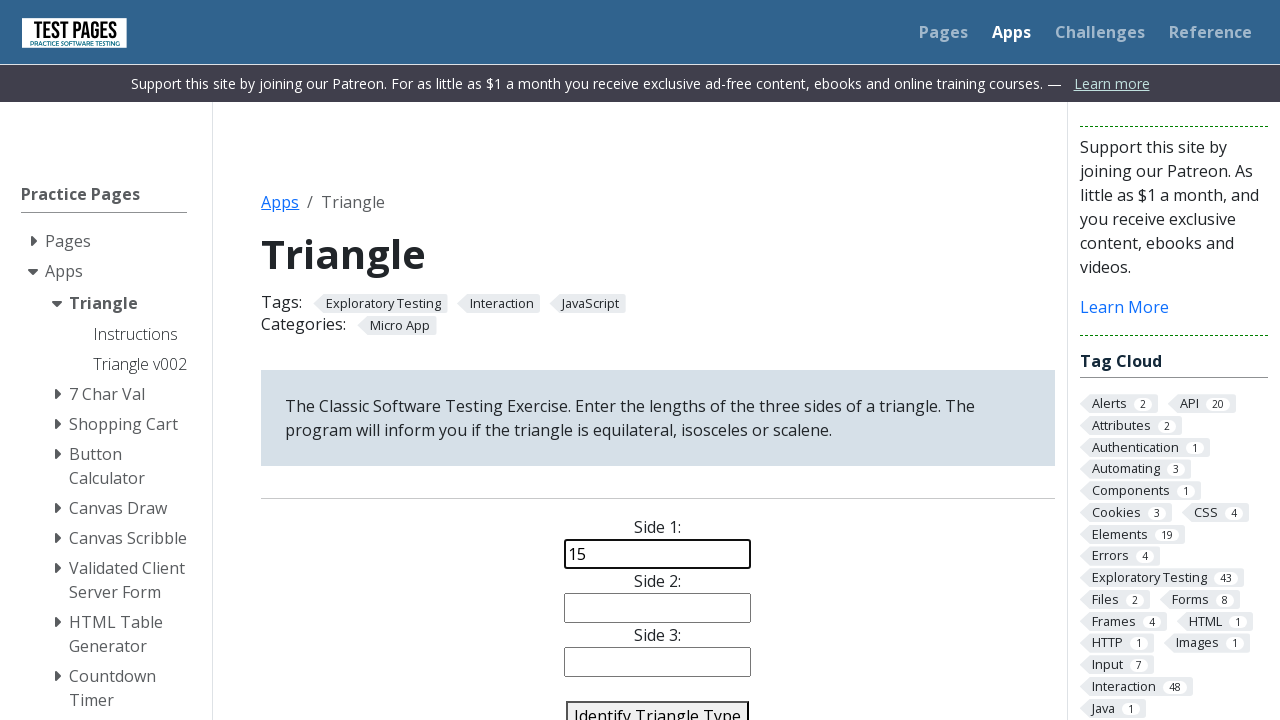

Filled side 2 input field with '20' on input[name='side2']
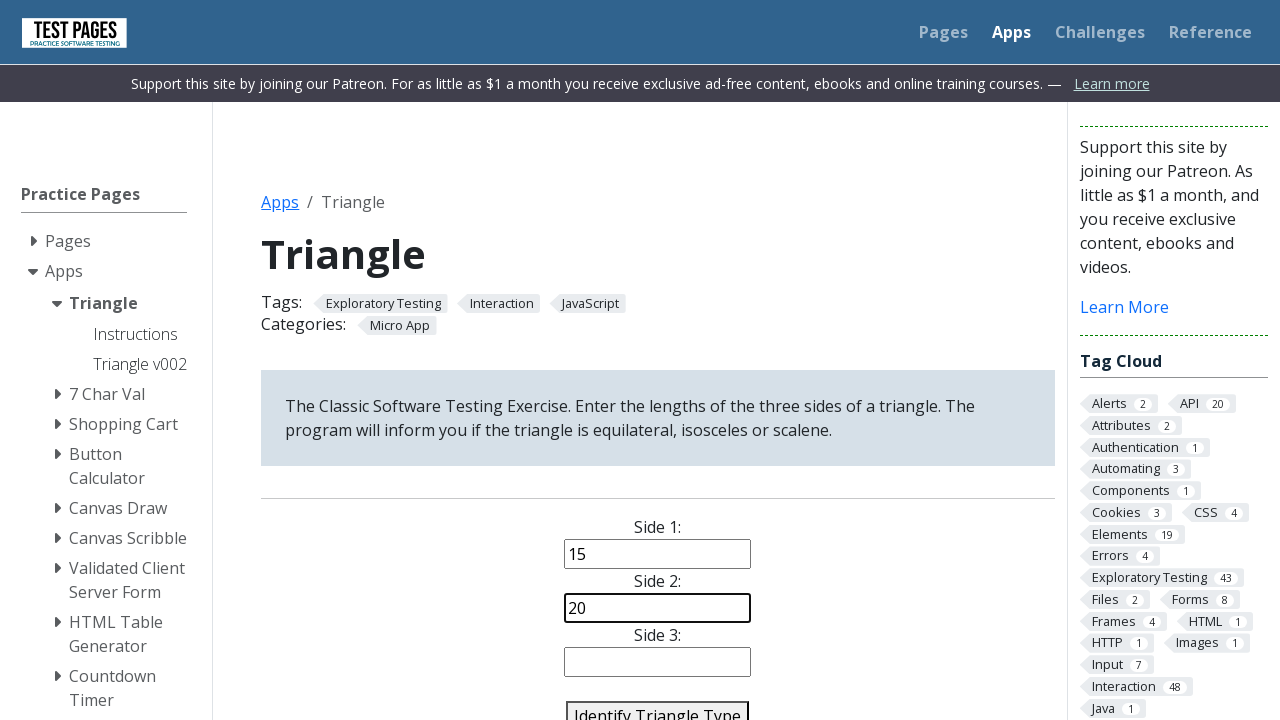

Filled side 3 input field with '15' on input[name='side3']
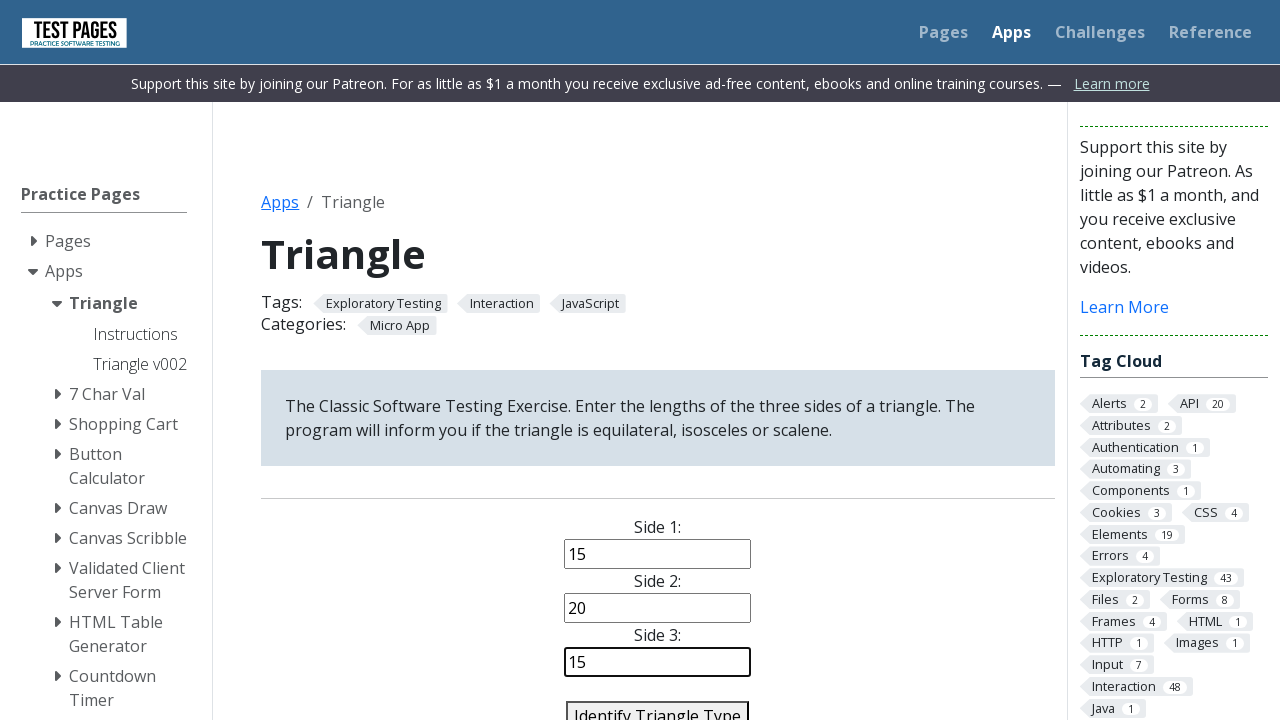

Clicked identify triangle button to classify triangle with sides (15, 20, 15) at (658, 705) on #identify-triangle-action
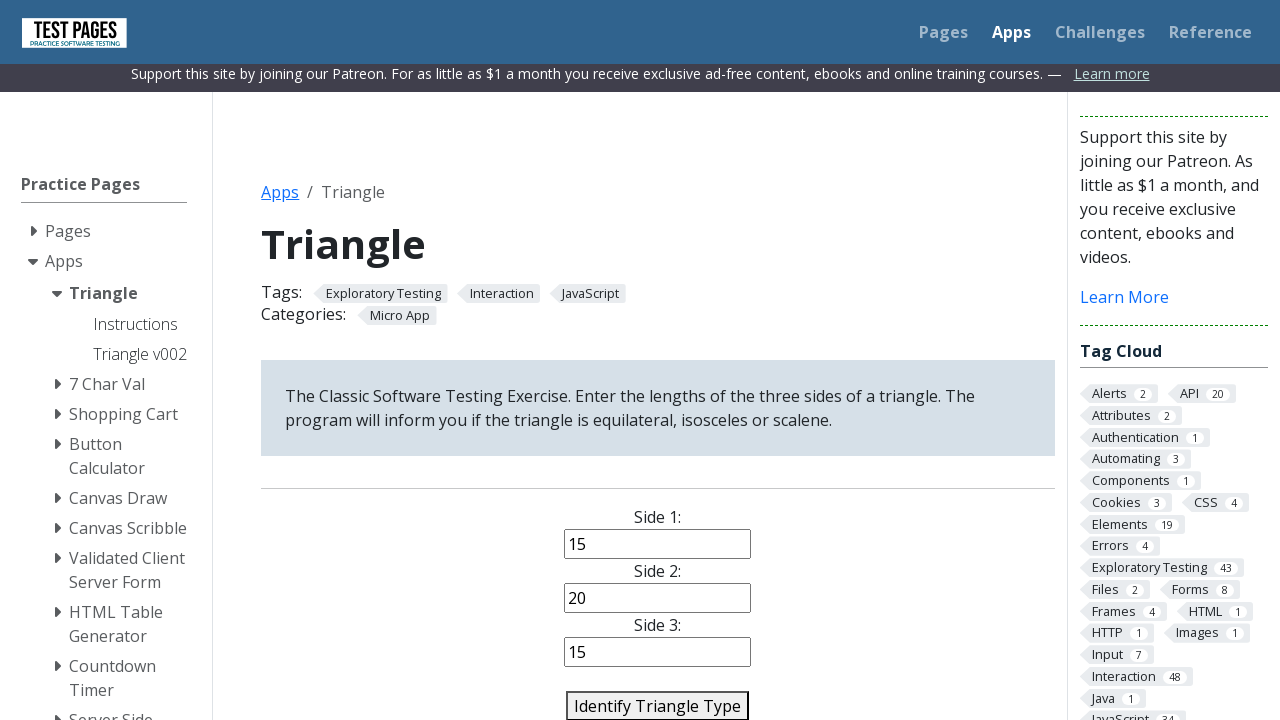

Triangle classification result loaded
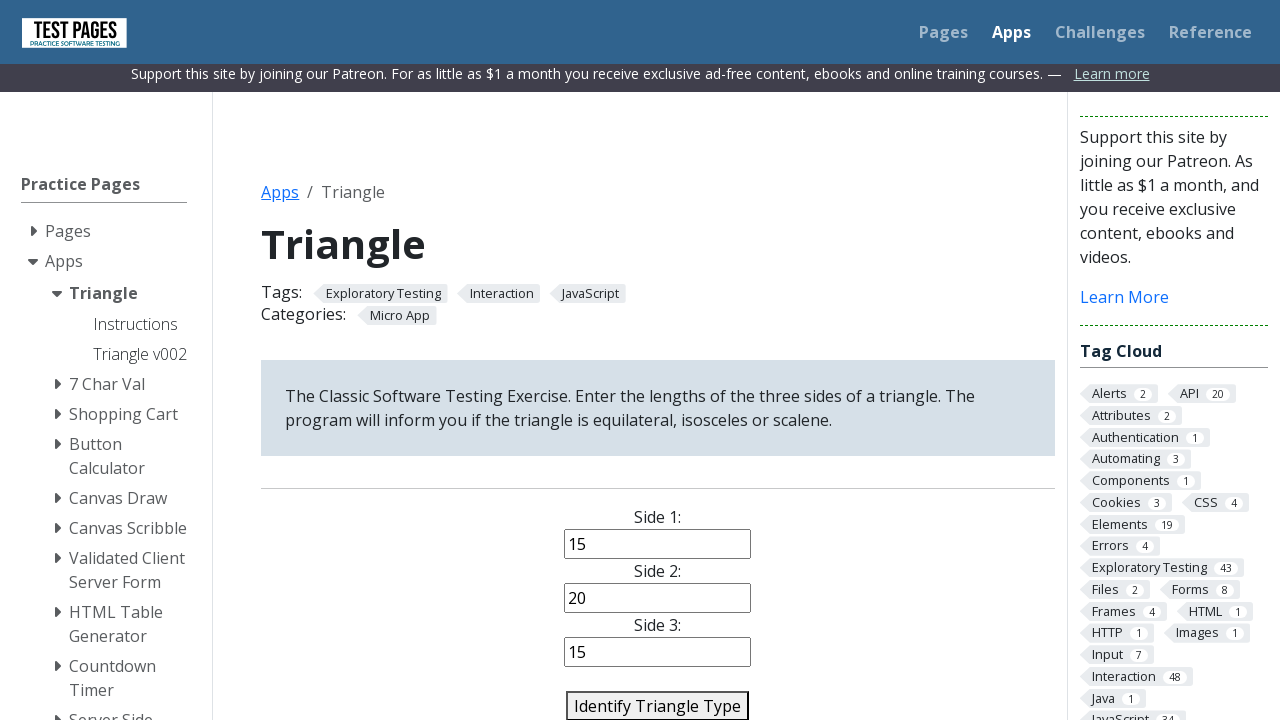

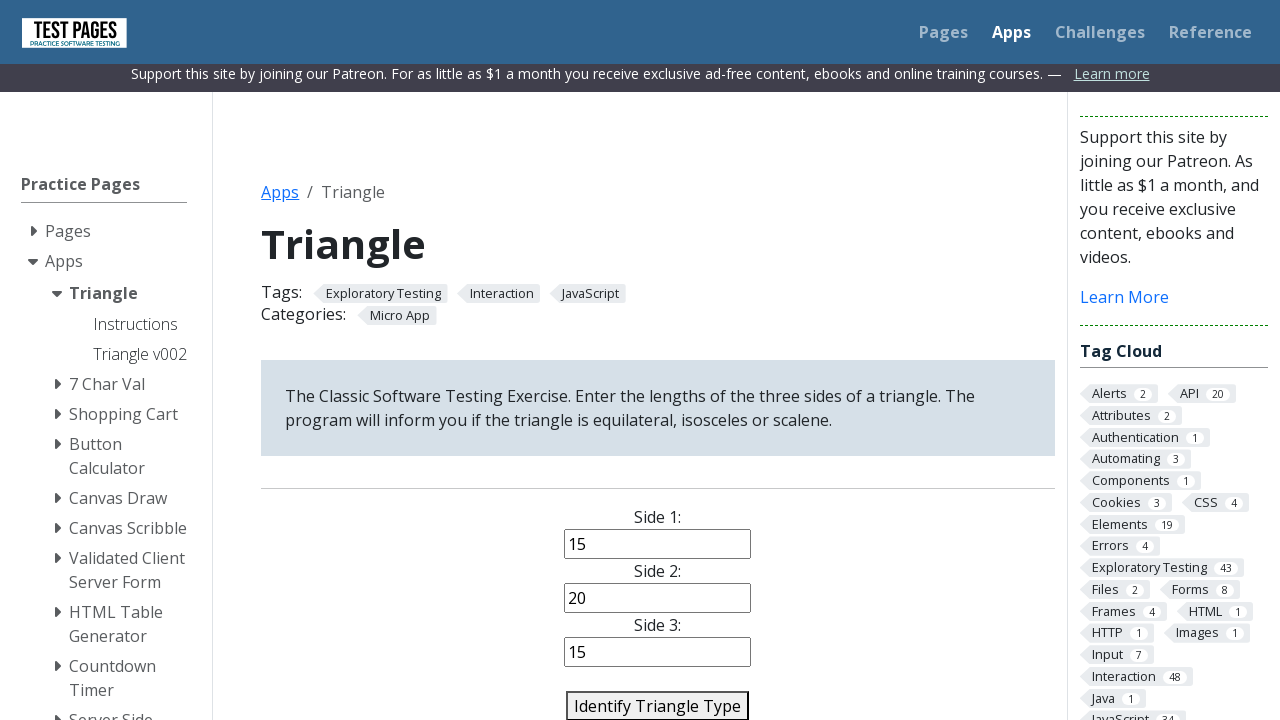